Tests an e-commerce flow by adding multiple items to cart, proceeding to checkout, and applying a promo code

Starting URL: https://rahulshettyacademy.com/seleniumPractise/

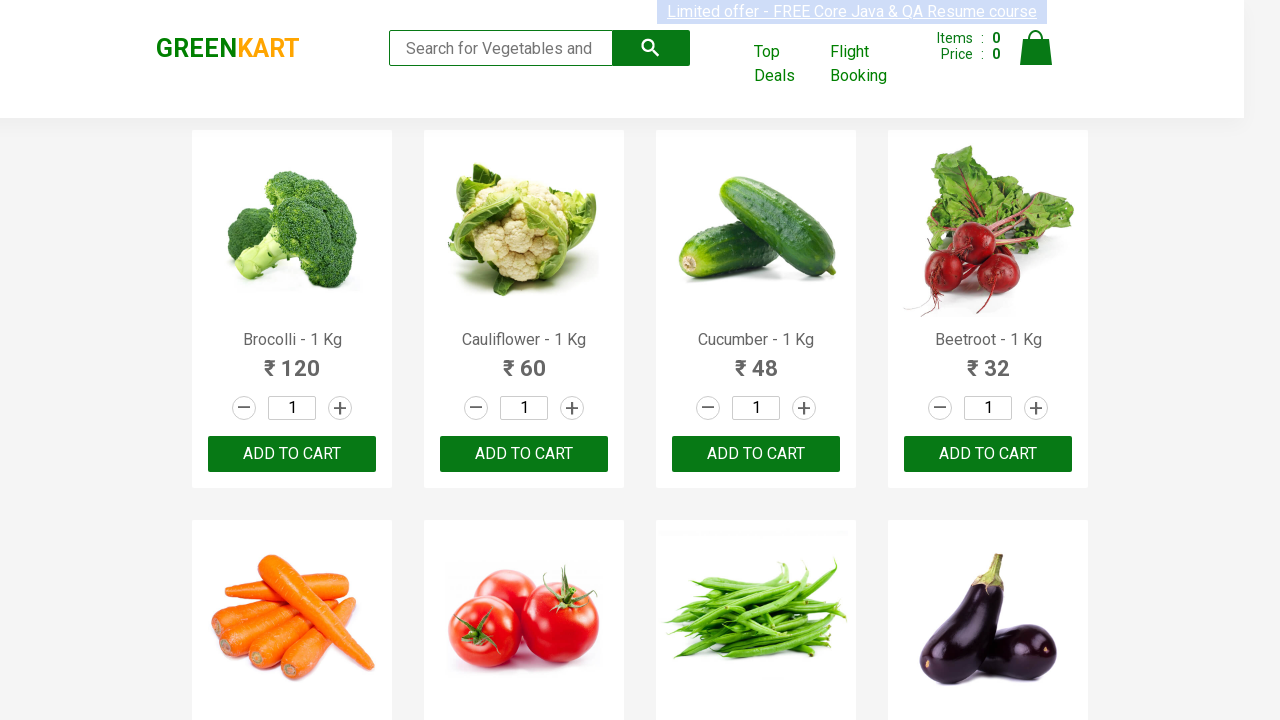

Retrieved all product names from the page
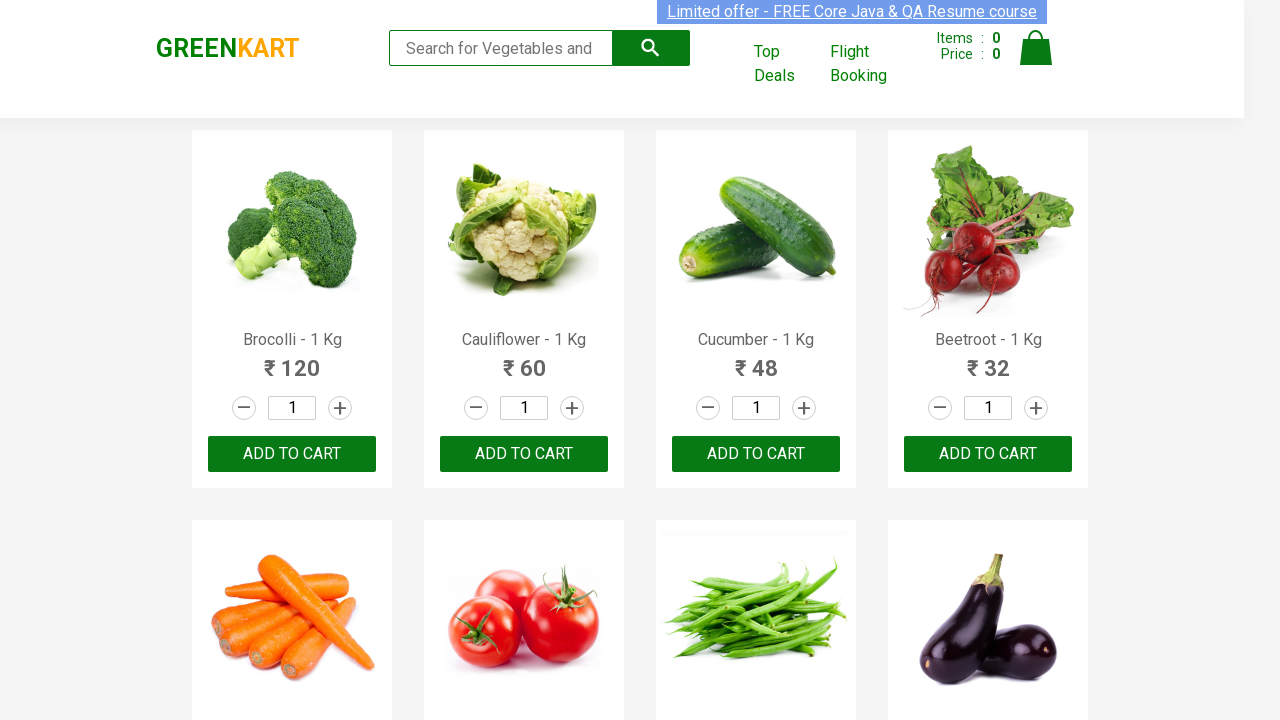

Added Brocolli to cart at (292, 454) on xpath=//div[@class='product-action']/button >> nth=0
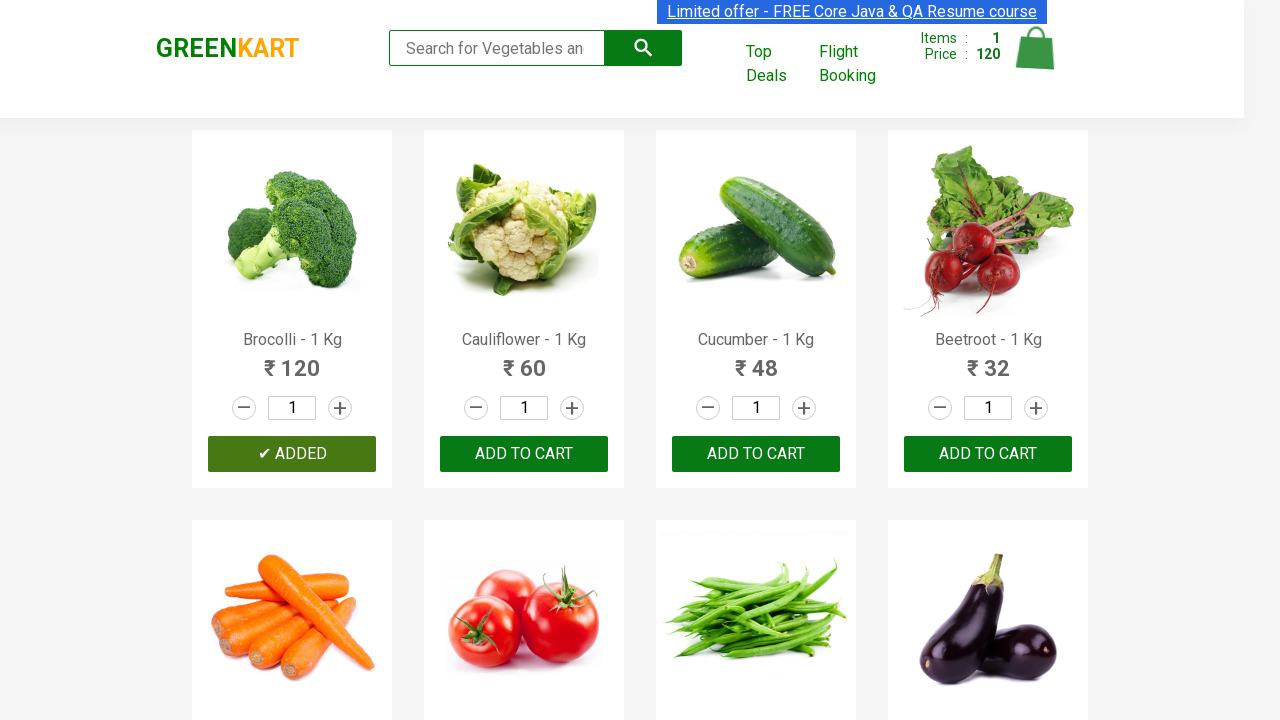

Added Cucumber to cart at (756, 454) on xpath=//div[@class='product-action']/button >> nth=2
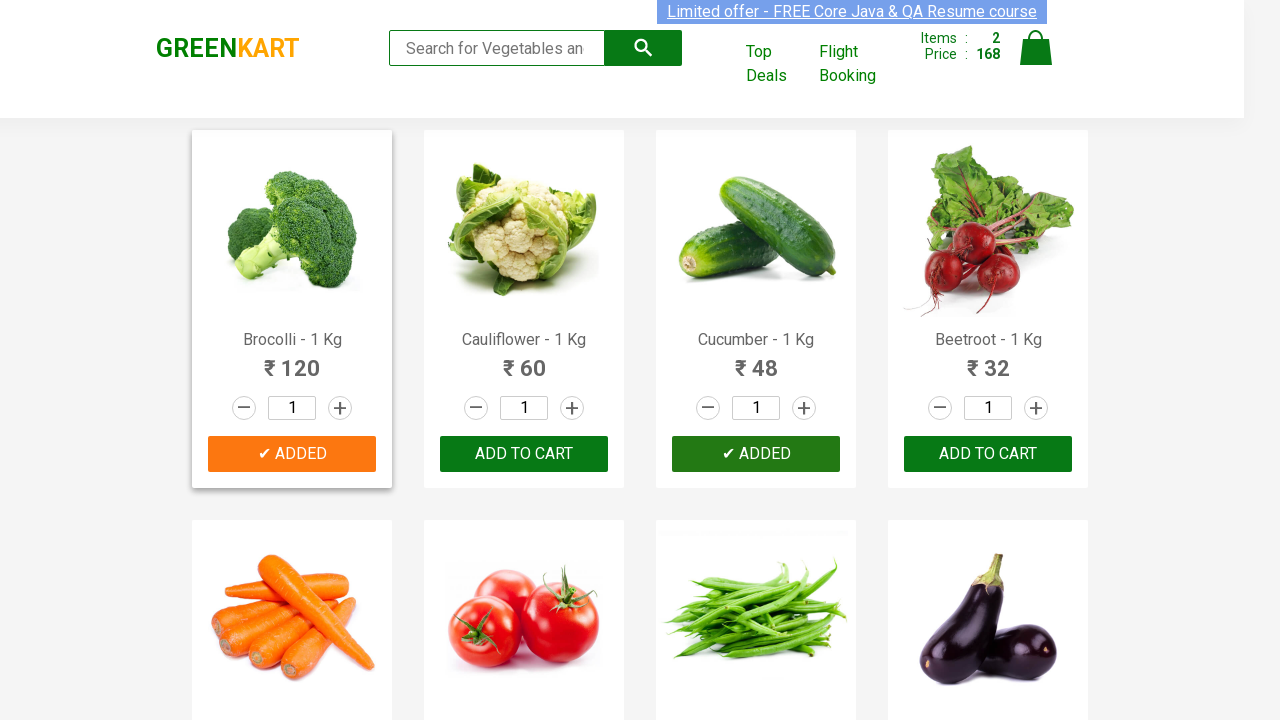

Added Beetroot to cart at (988, 454) on xpath=//div[@class='product-action']/button >> nth=3
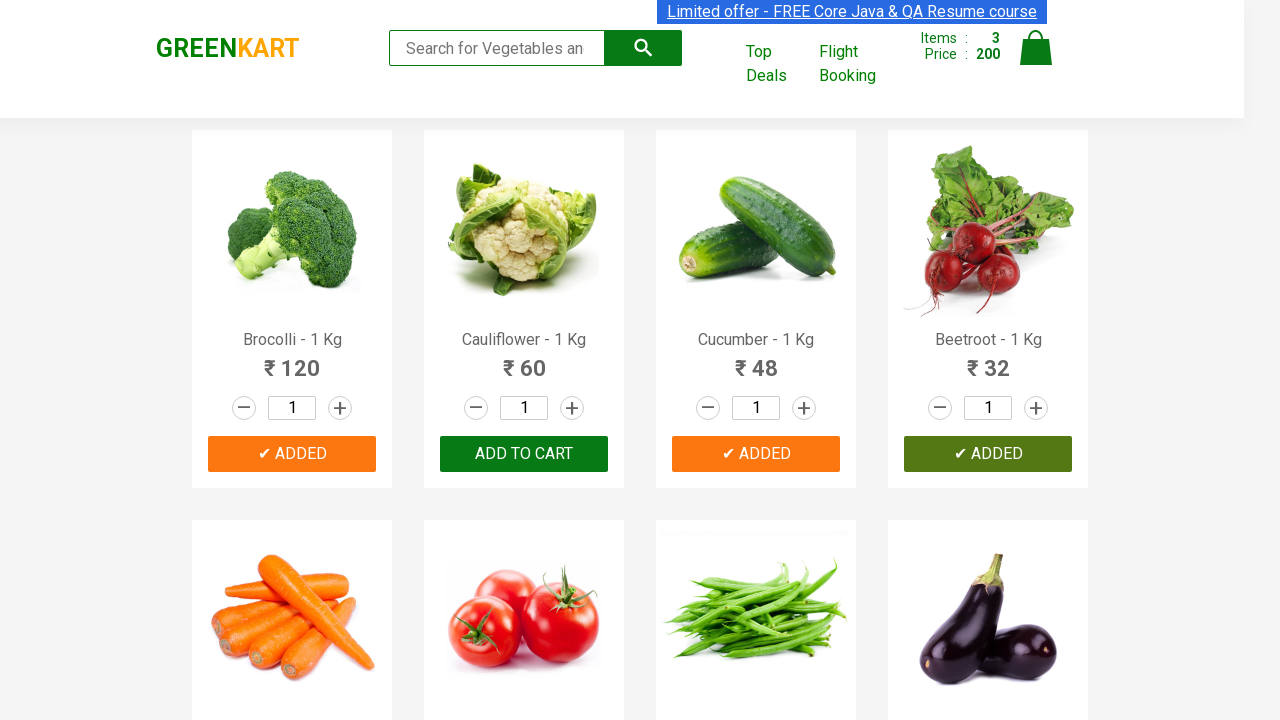

Added Carrot to cart at (292, 360) on xpath=//div[@class='product-action']/button >> nth=4
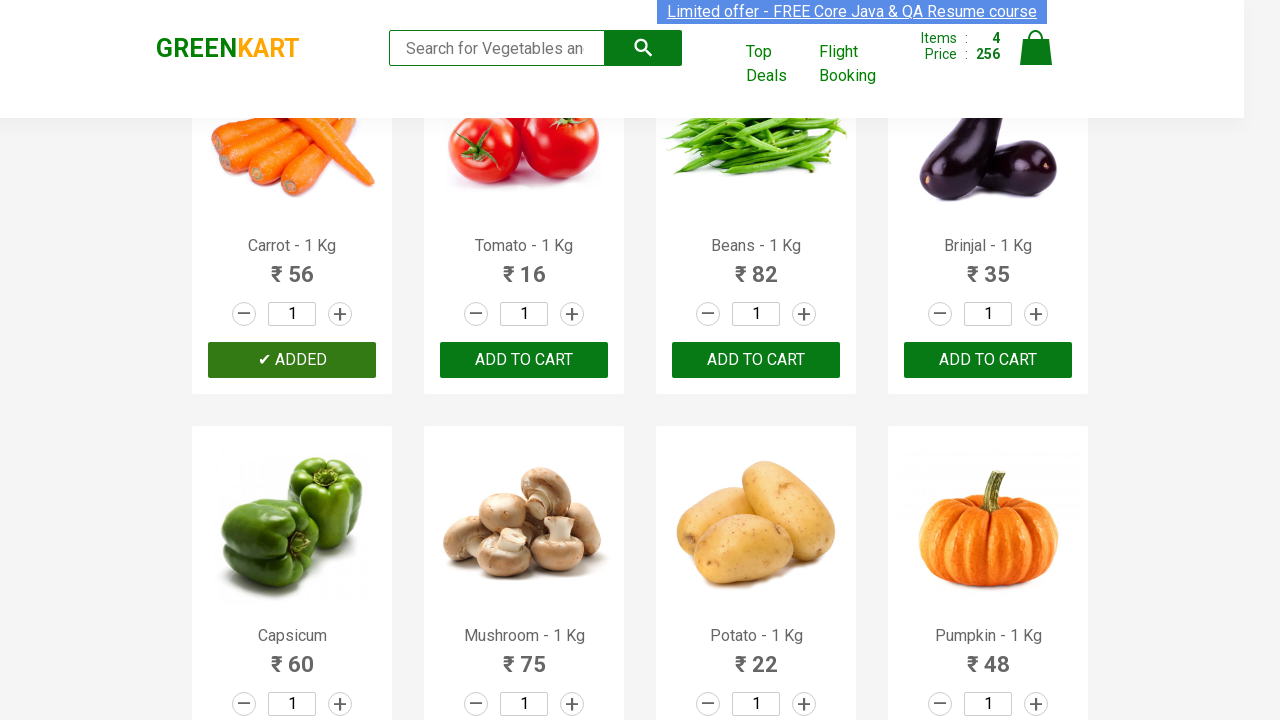

Clicked on cart icon to view cart at (1036, 48) on img[alt='Cart']
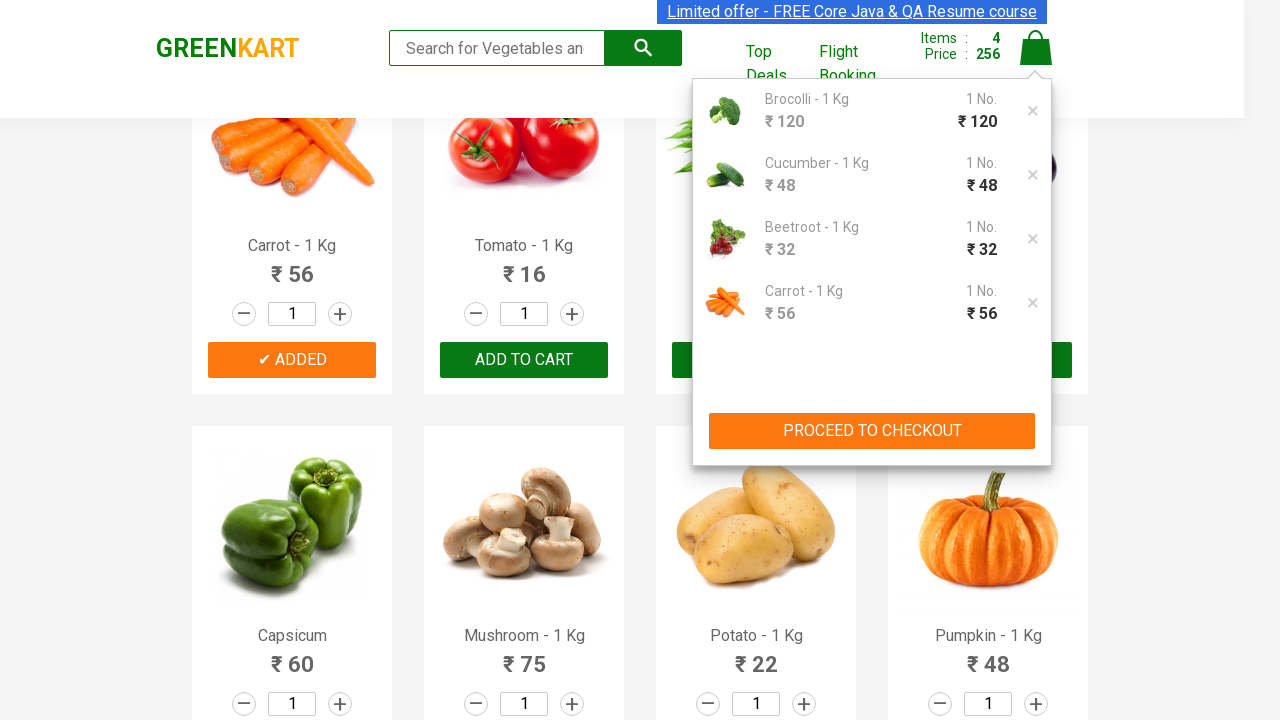

Clicked PROCEED TO CHECKOUT button at (872, 431) on xpath=//button[contains(text(), 'PROCEED TO CHECKOUT')]
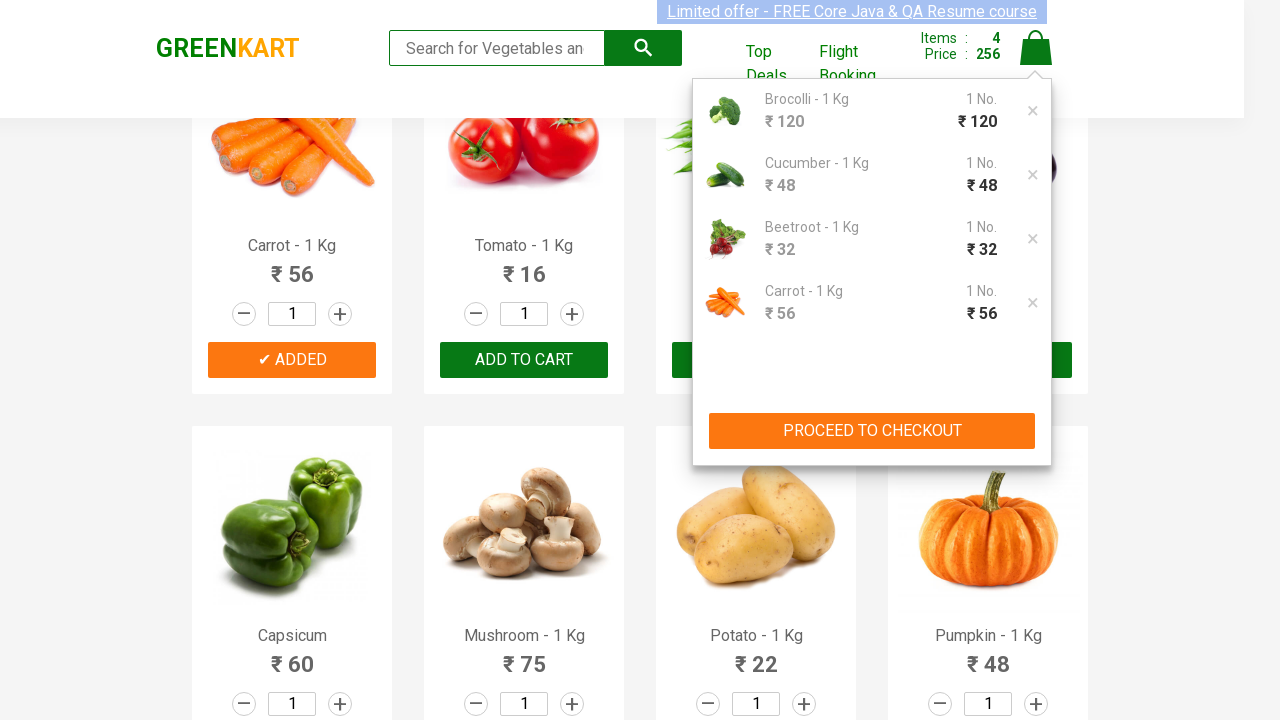

Promo code input field became visible
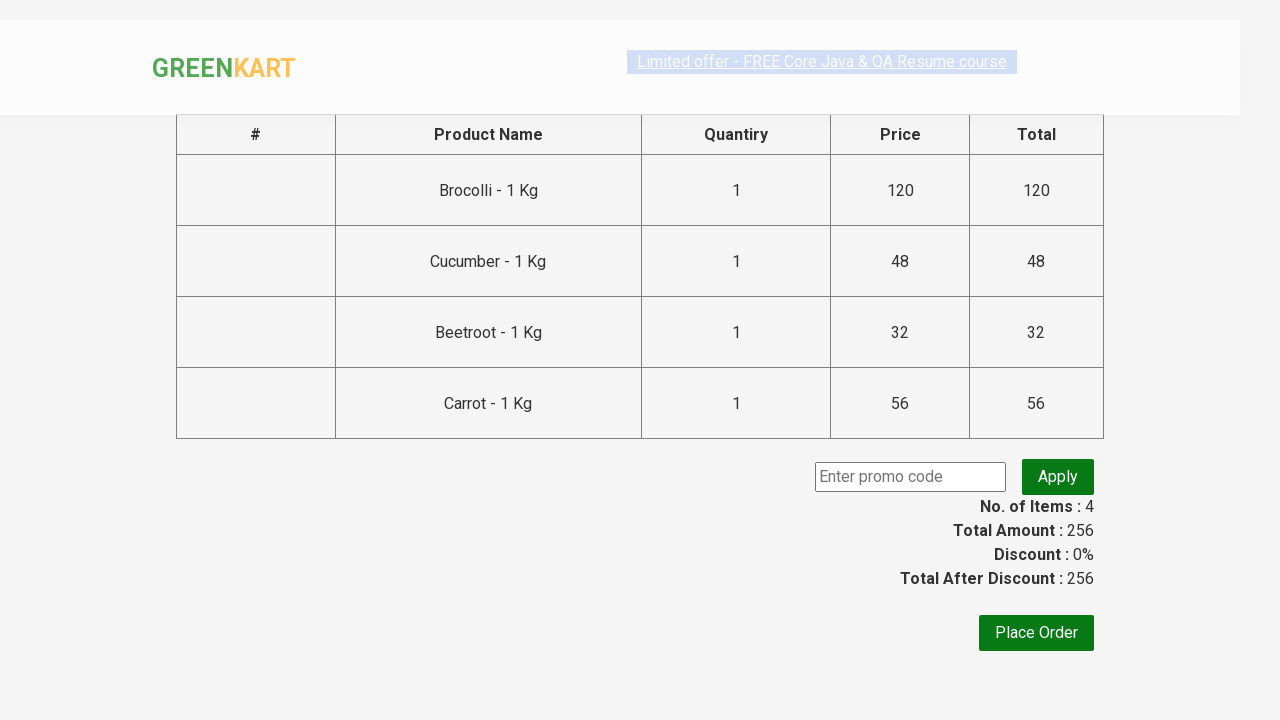

Filled promo code field with 'rahulshettyacademy' on input.promoCode
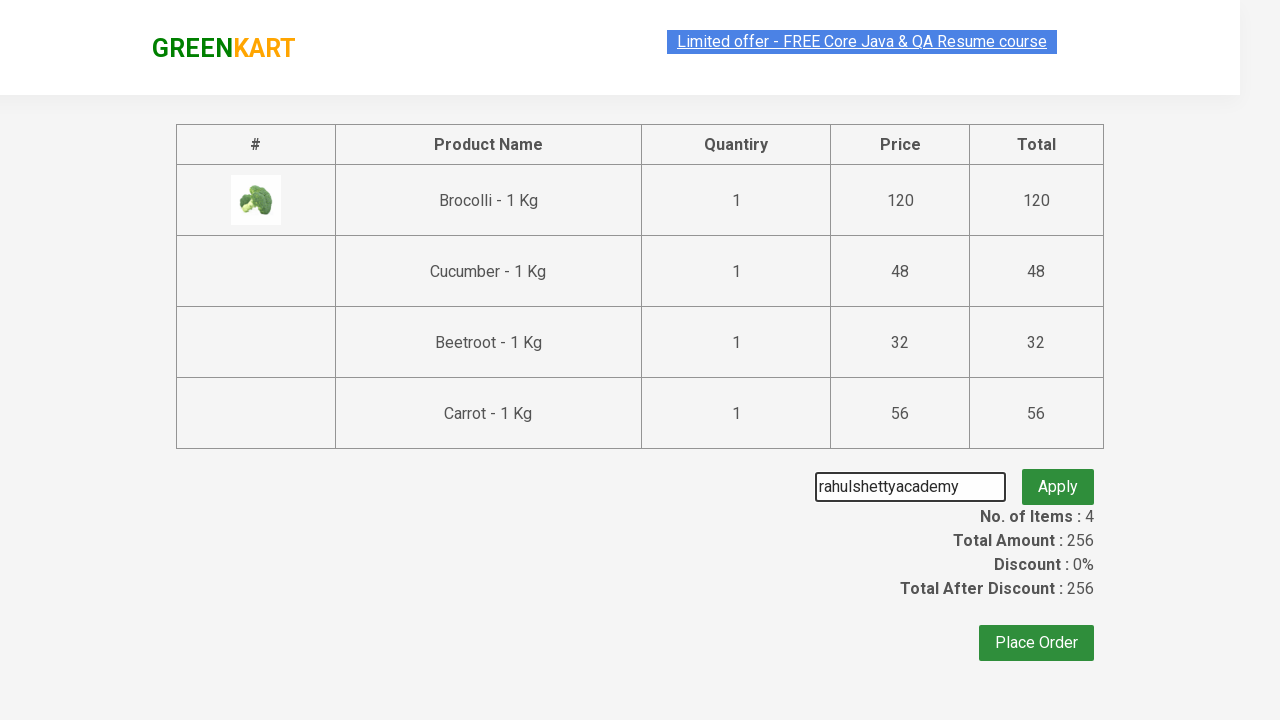

Clicked Apply button to submit promo code at (1058, 477) on button.promoBtn
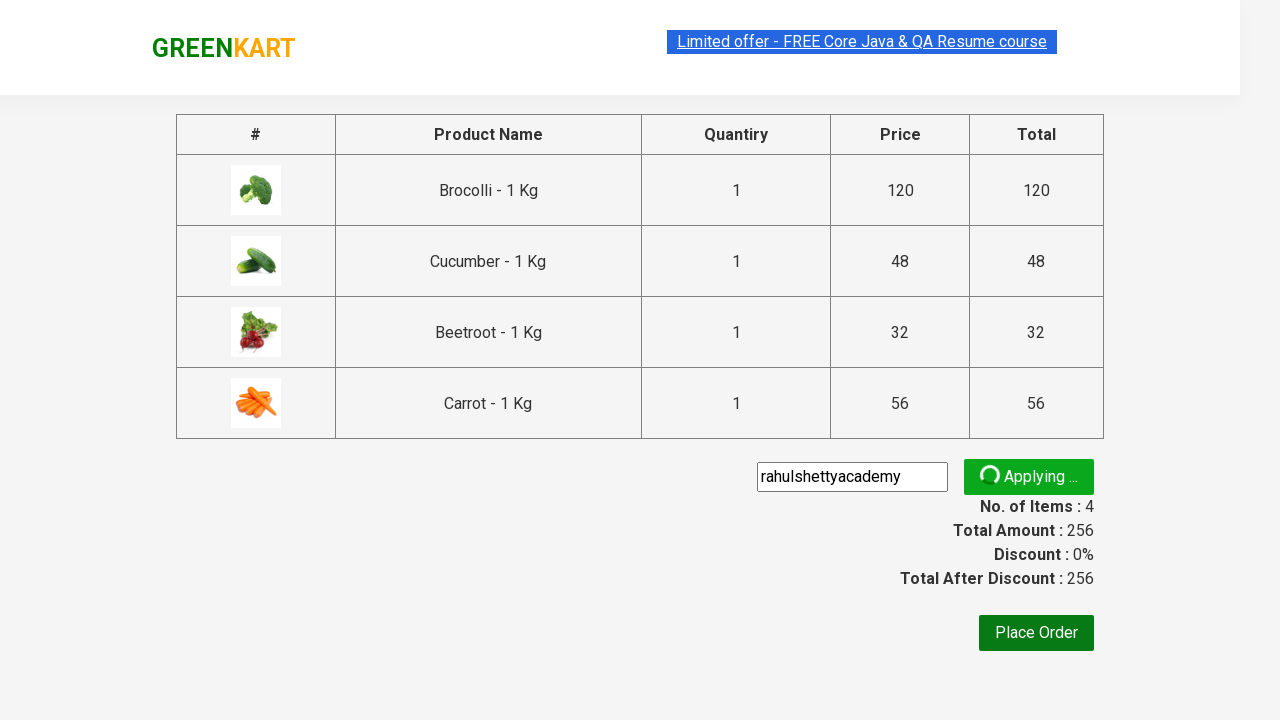

Promo code success message displayed
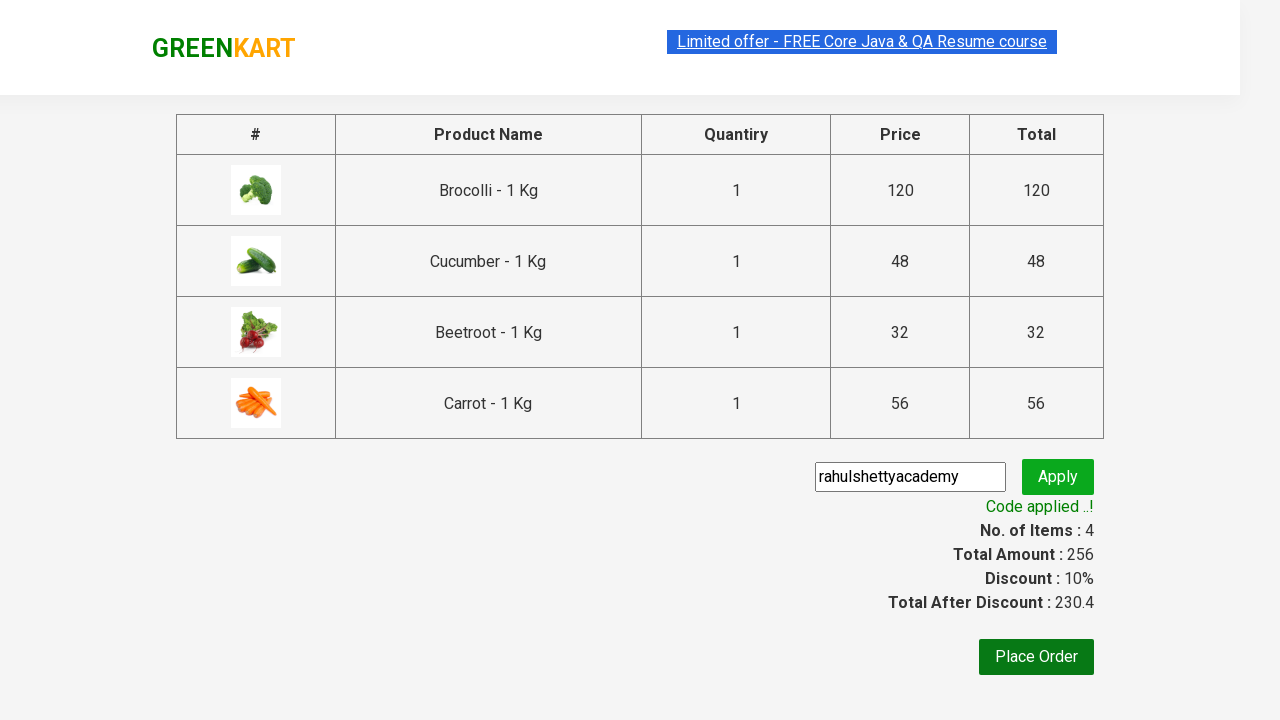

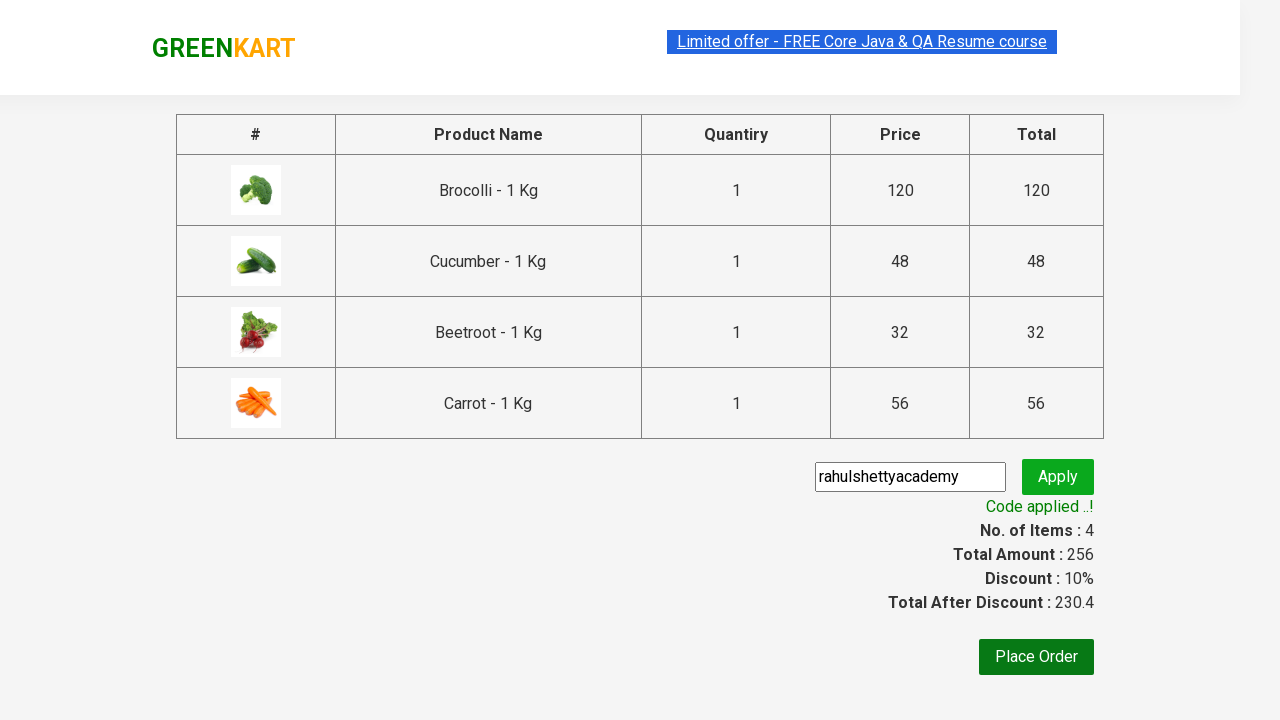